Tests the product review functionality by navigating to a book, switching to the reviews tab, rating it 5 stars, and submitting a review with name and email.

Starting URL: http://practice.automationtesting.in/

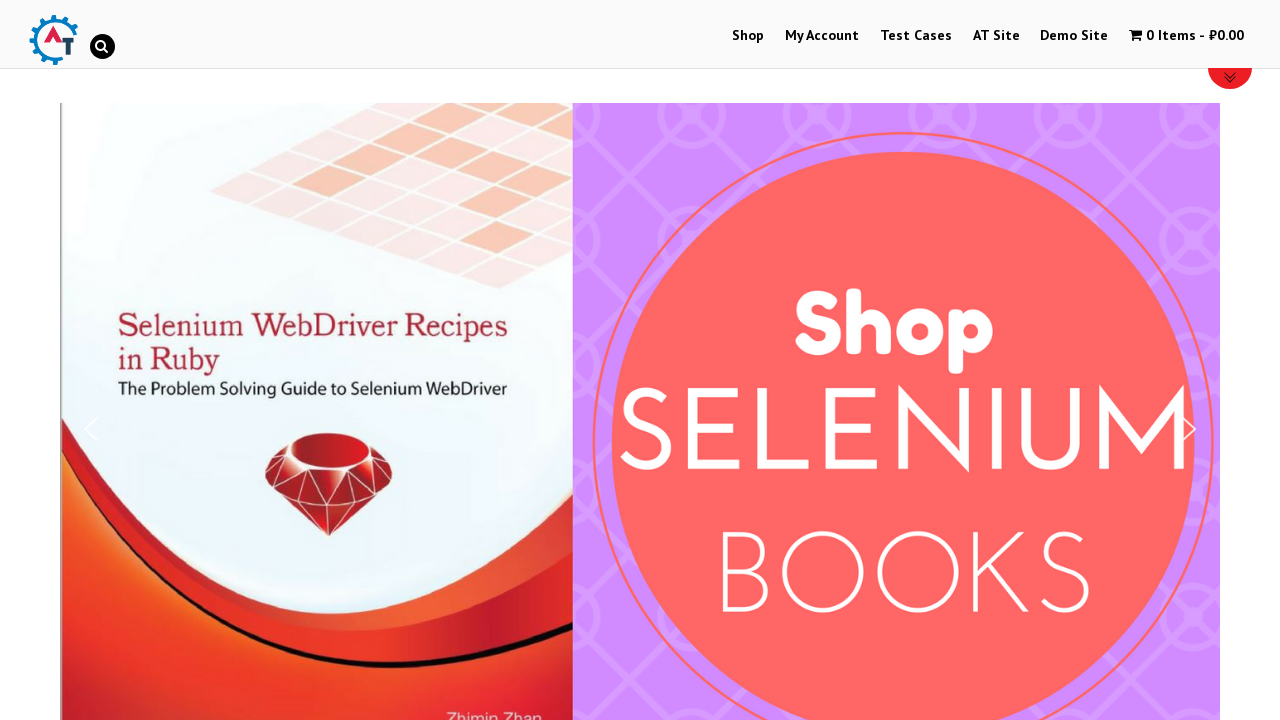

Scrolled down 600 pixels
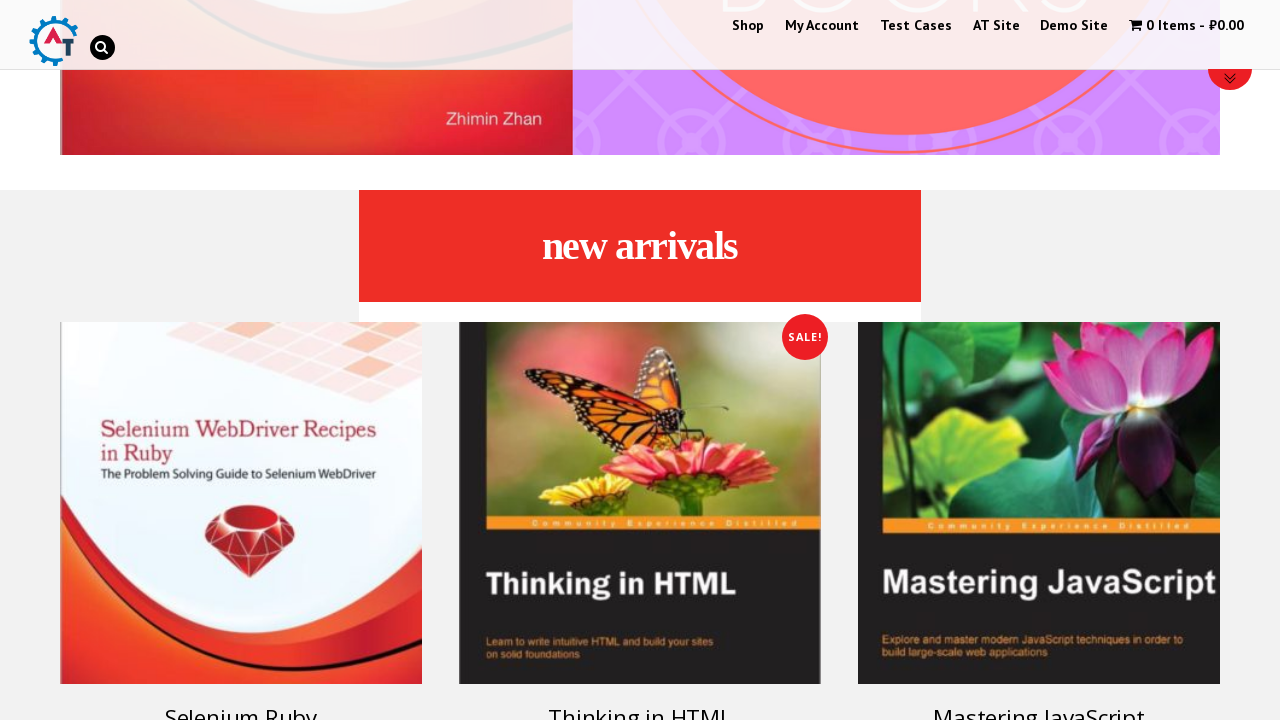

Clicked on 'Selenium Ruby' book at (241, 503) on a>img[title='Selenium Ruby']
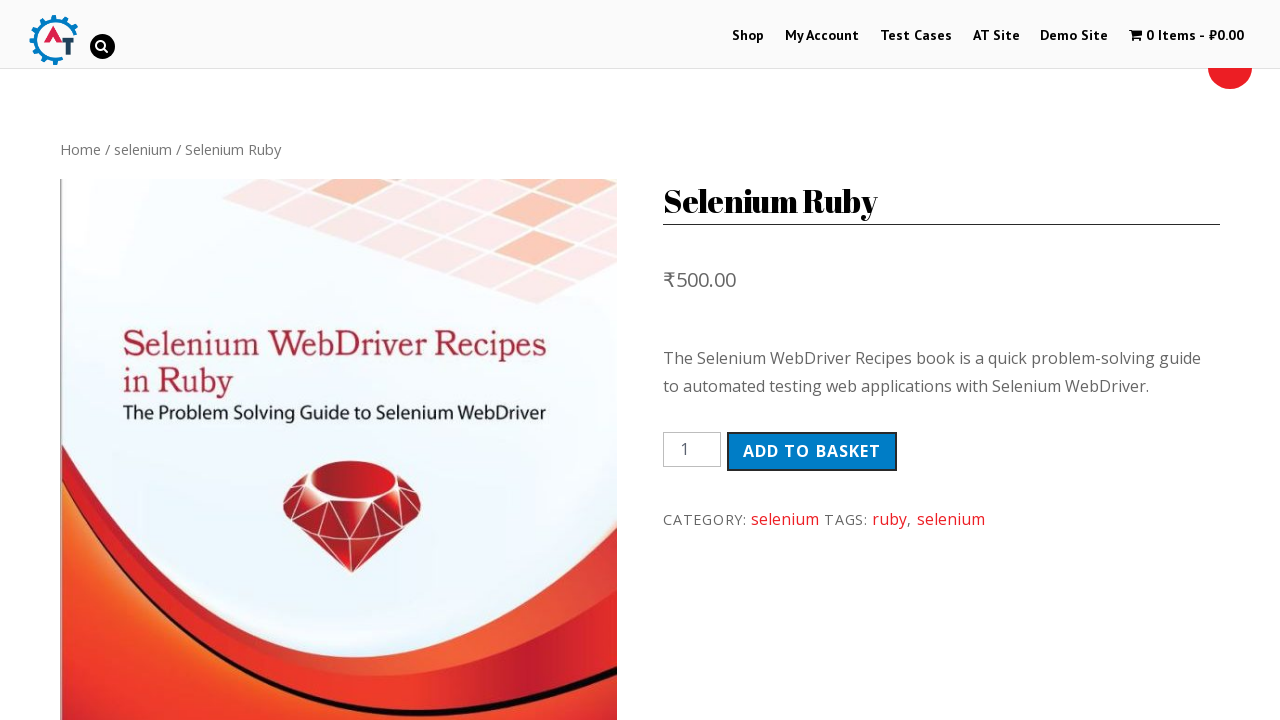

Clicked on REVIEWS tab at (309, 360) on .woocommerce-tabs.wc-tabs-wrapper>ul>li:nth-child(2)
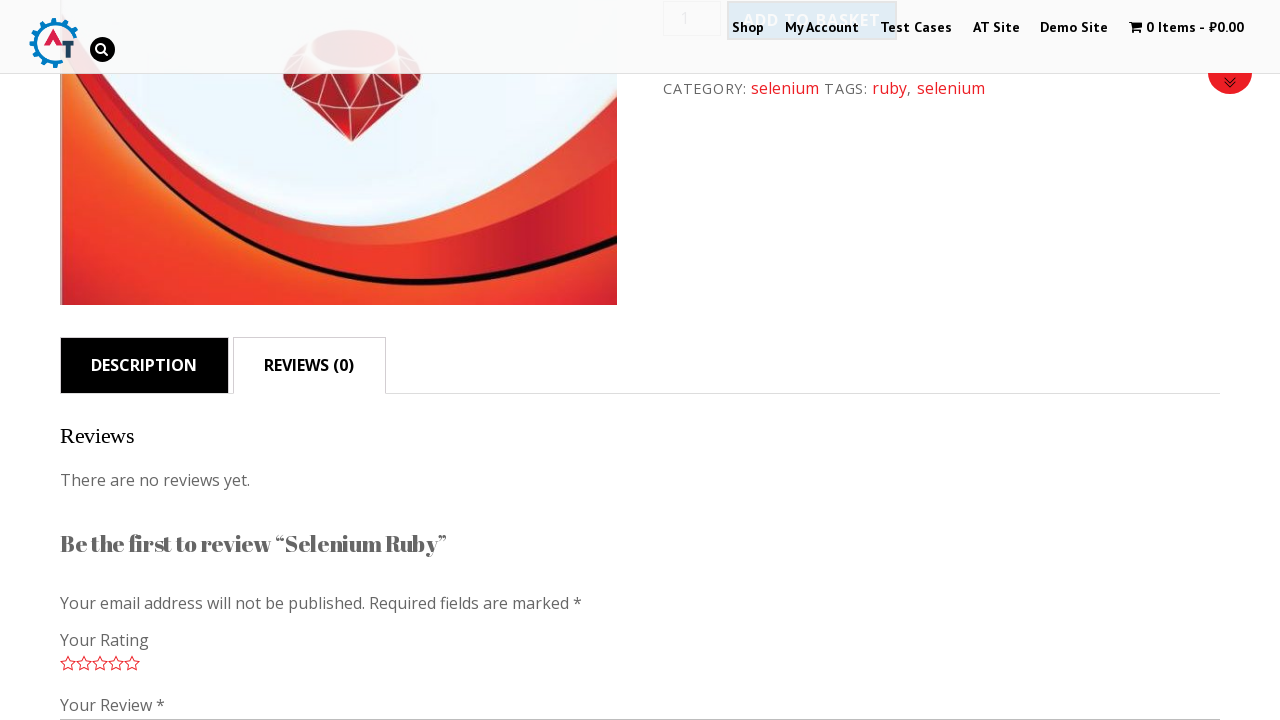

Clicked 5-star rating at (132, 663) on .stars>span>a:nth-child(5)
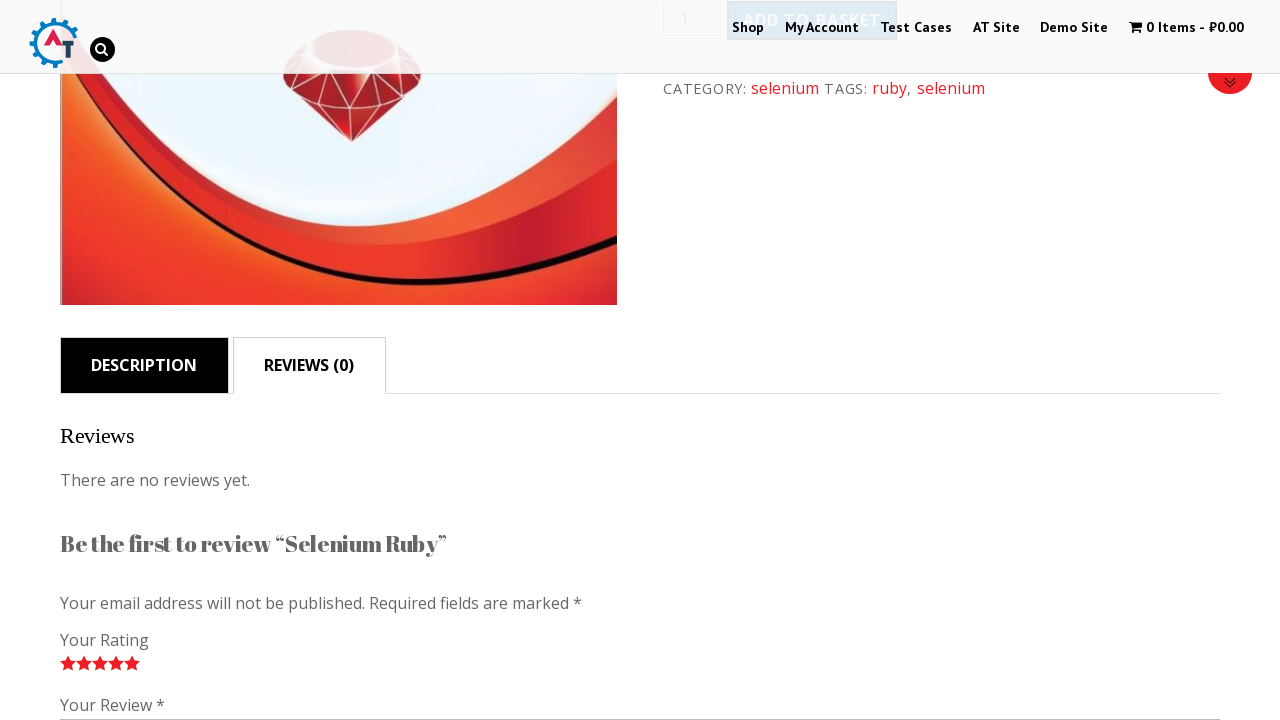

Filled review field with 'Nice book!' on #comment[name='comment']
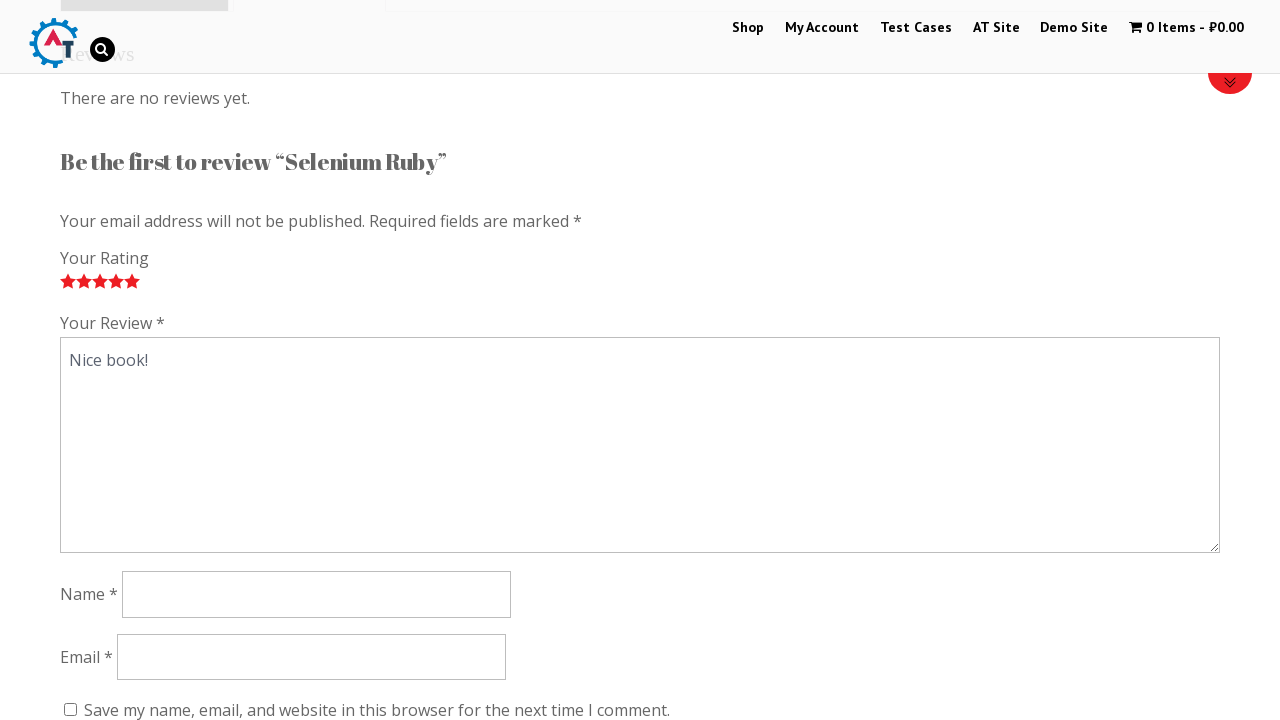

Filled name field with 'Nika' on form>p:nth-child(4)>input
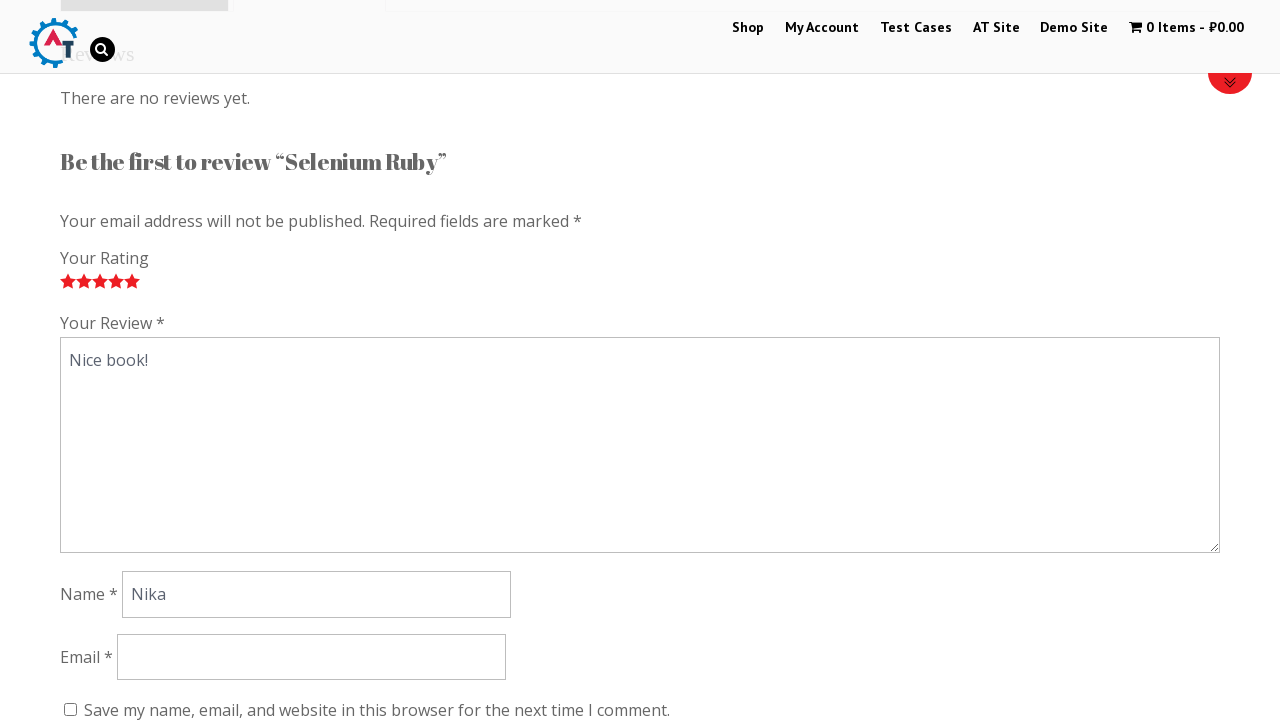

Filled email field with 'NikaBon@ro.ru' on form>p:nth-child(5)>input
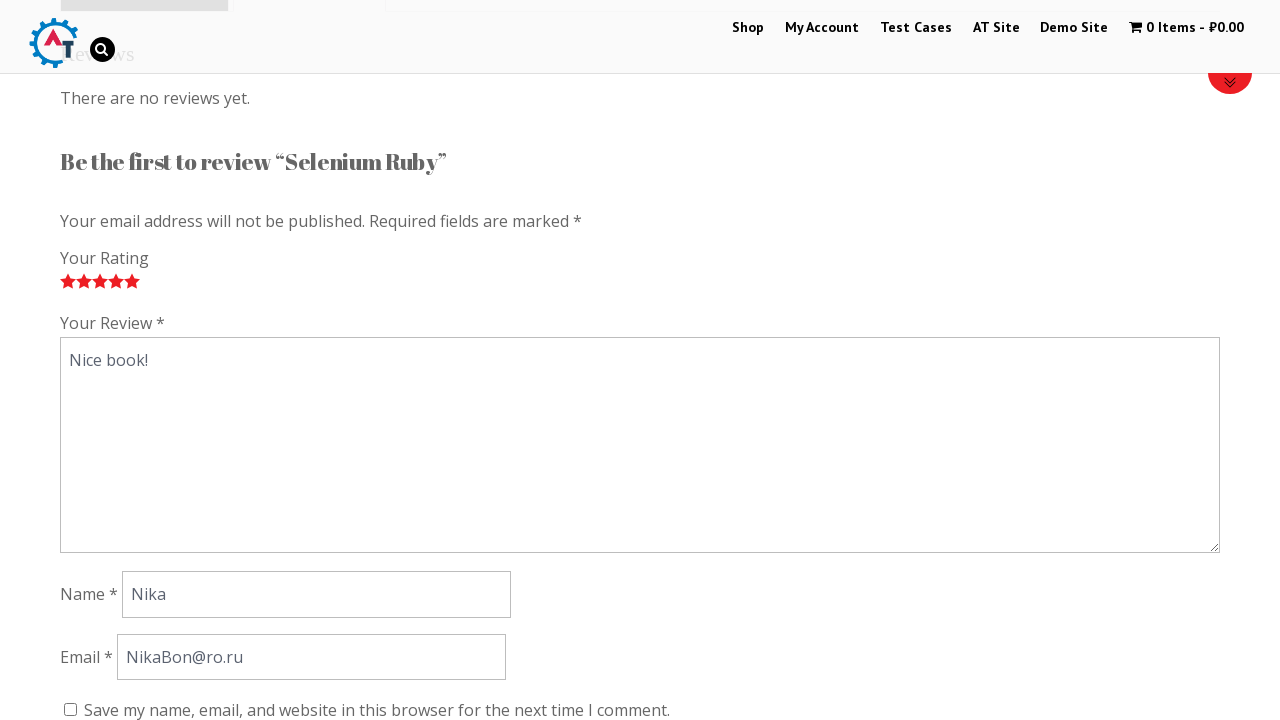

Waited 3 seconds before submission
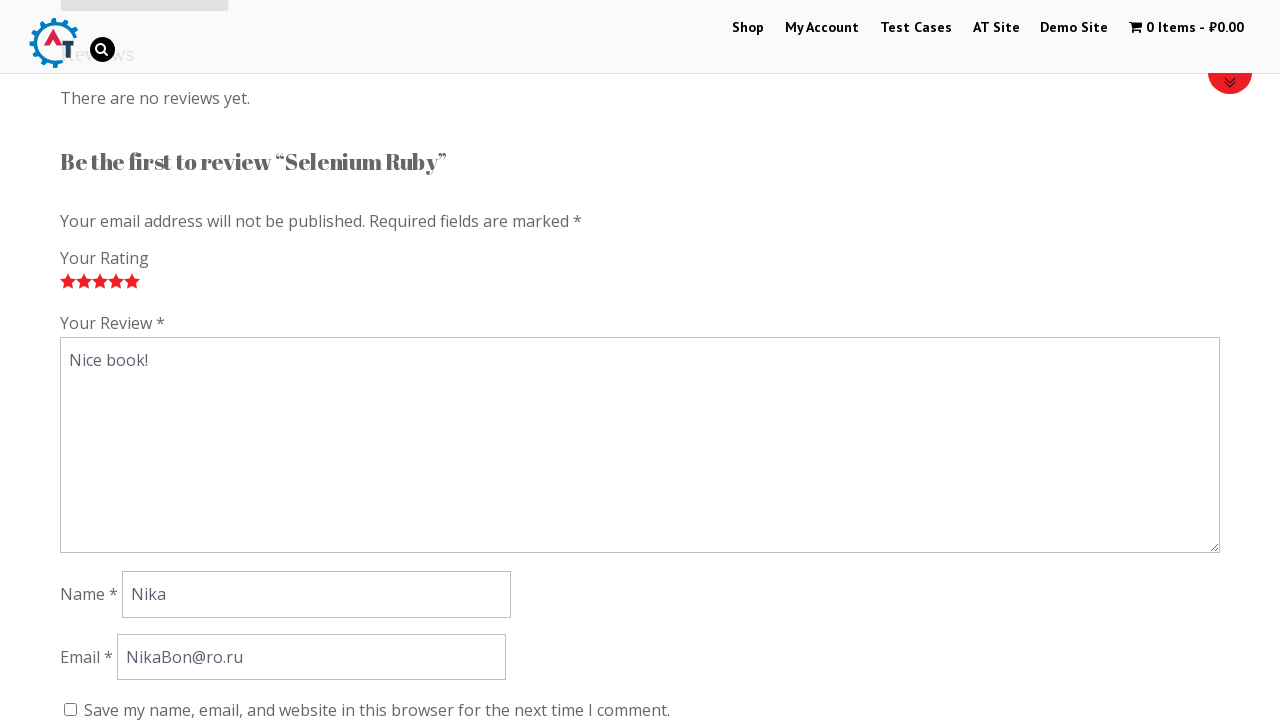

Clicked submit button to post review at (111, 360) on .form-submit>input#submit
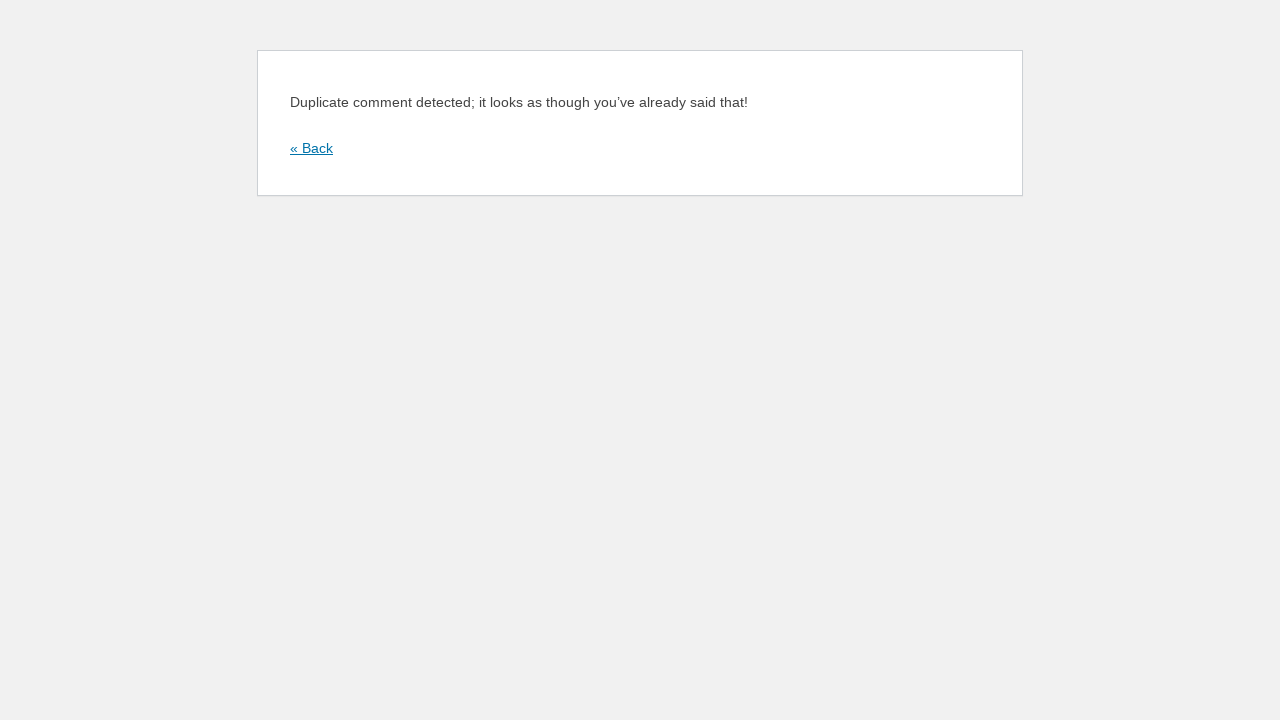

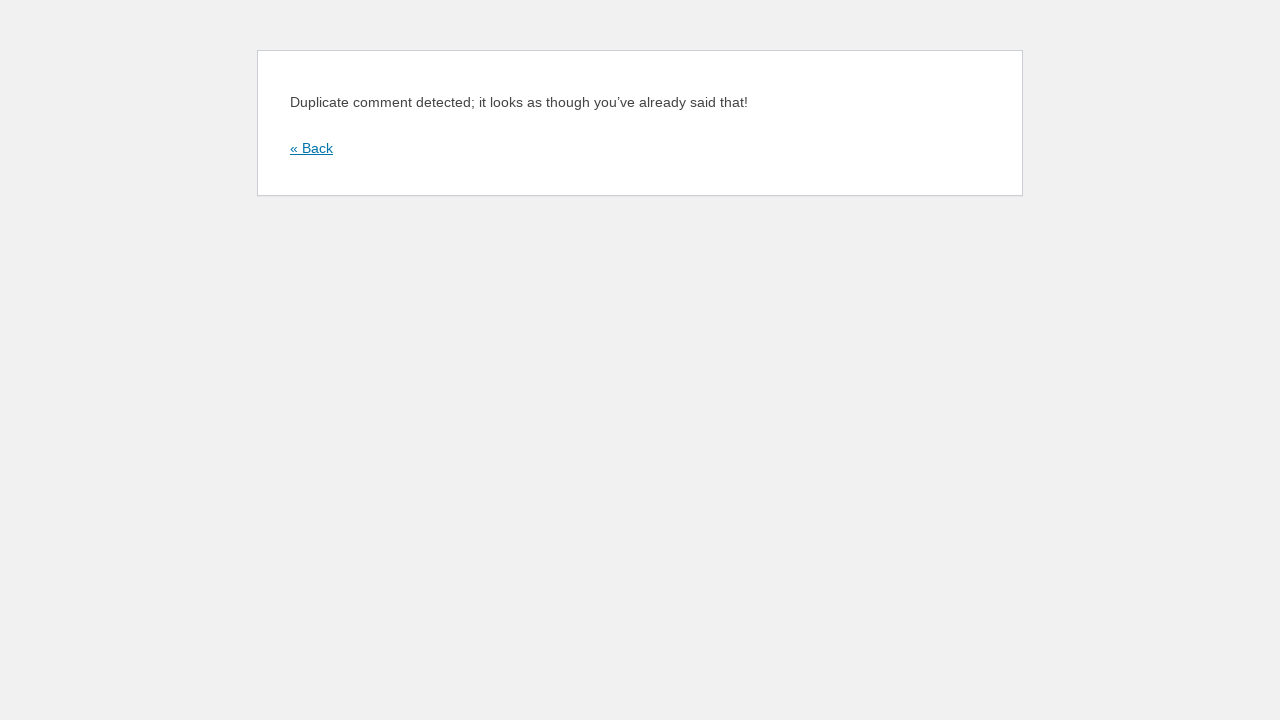